Navigates to bestessay.com website and loads the homepage. This is a minimal test that simply verifies the page can be accessed.

Starting URL: https://www.bestessay.com/

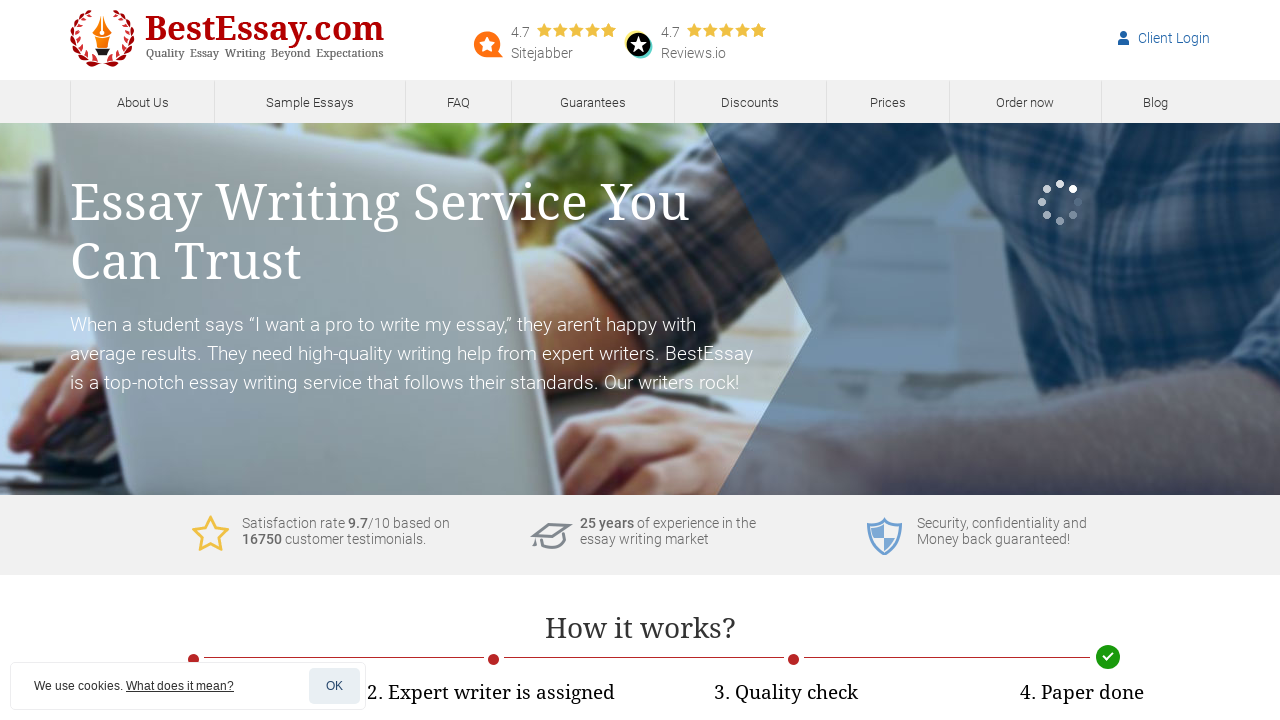

Page loaded to domcontentloaded state
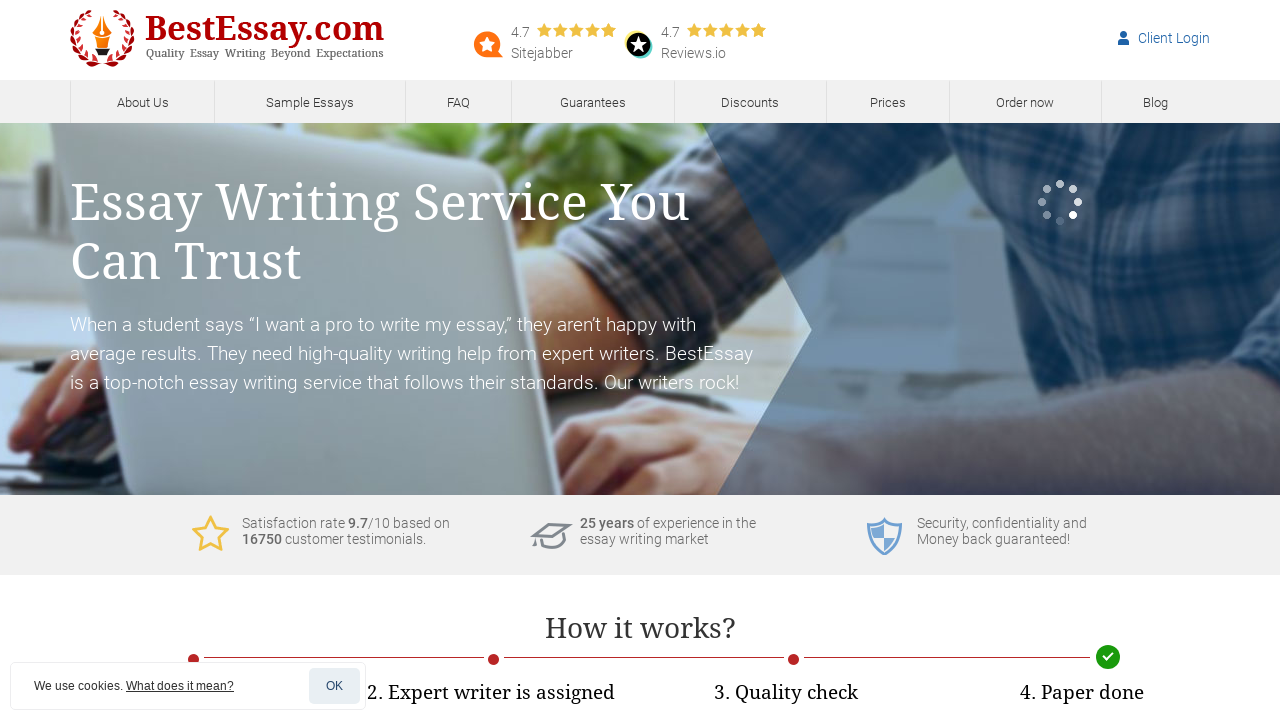

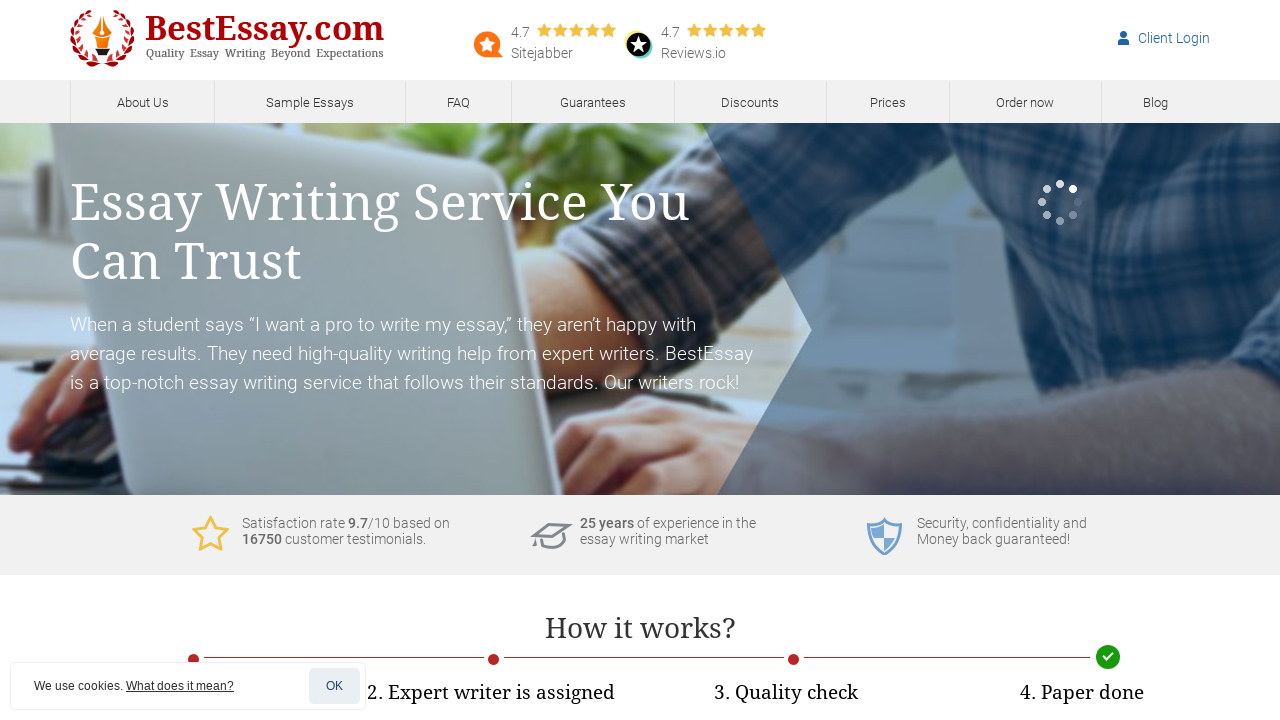